Clicks the departure date field on the American Airlines homepage flight search form

Starting URL: https://www.aa.com/homePage.do

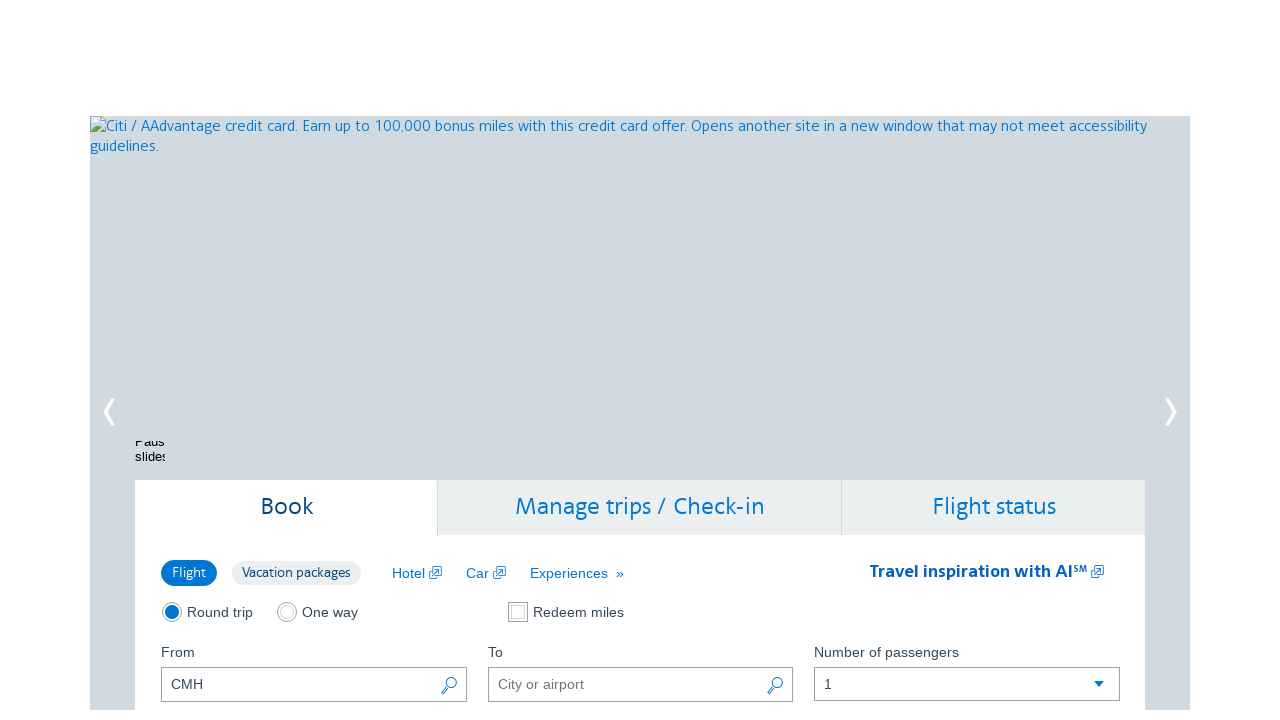

Clicked the departure date field on American Airlines flight search form at (314, 361) on input[name='departDate']
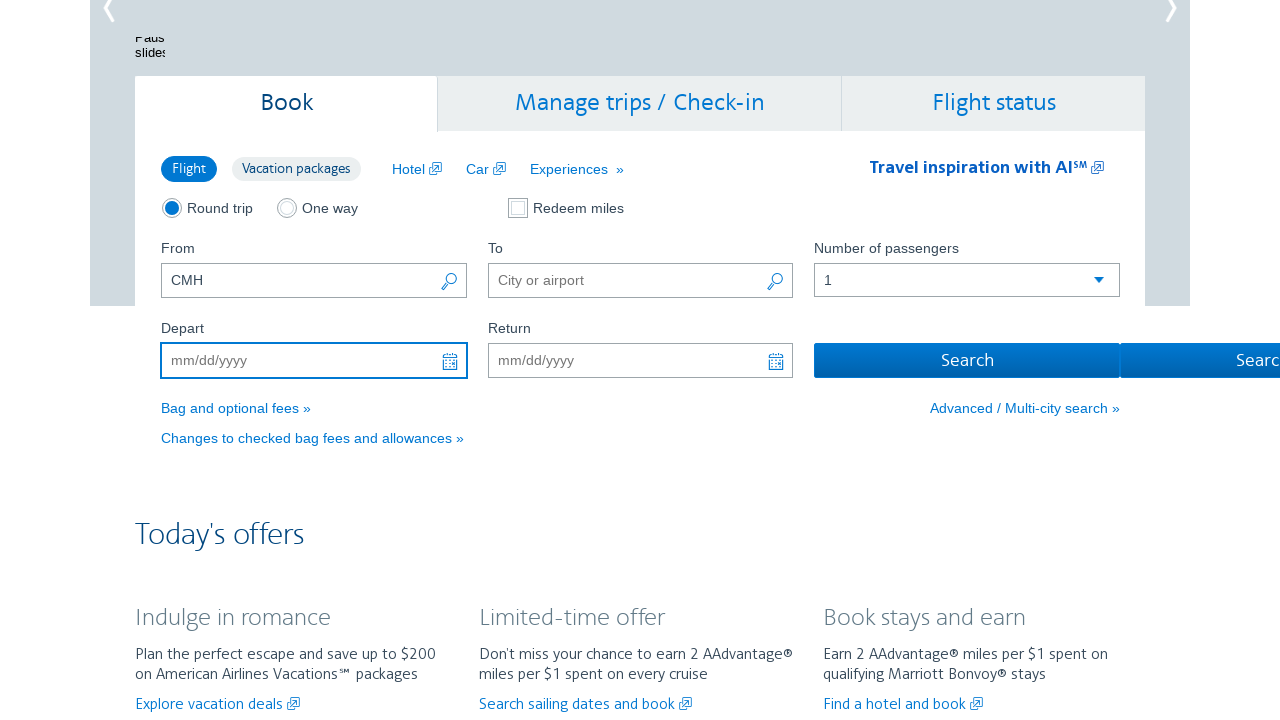

Waited for date picker to appear
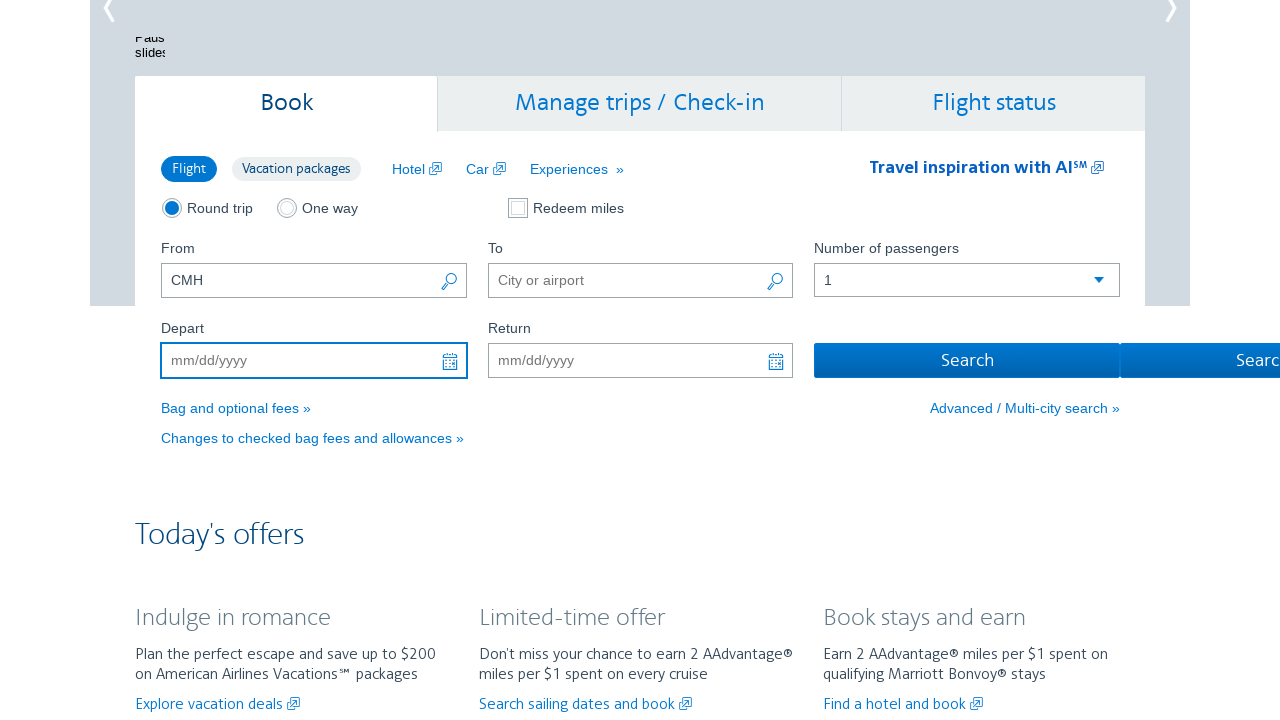

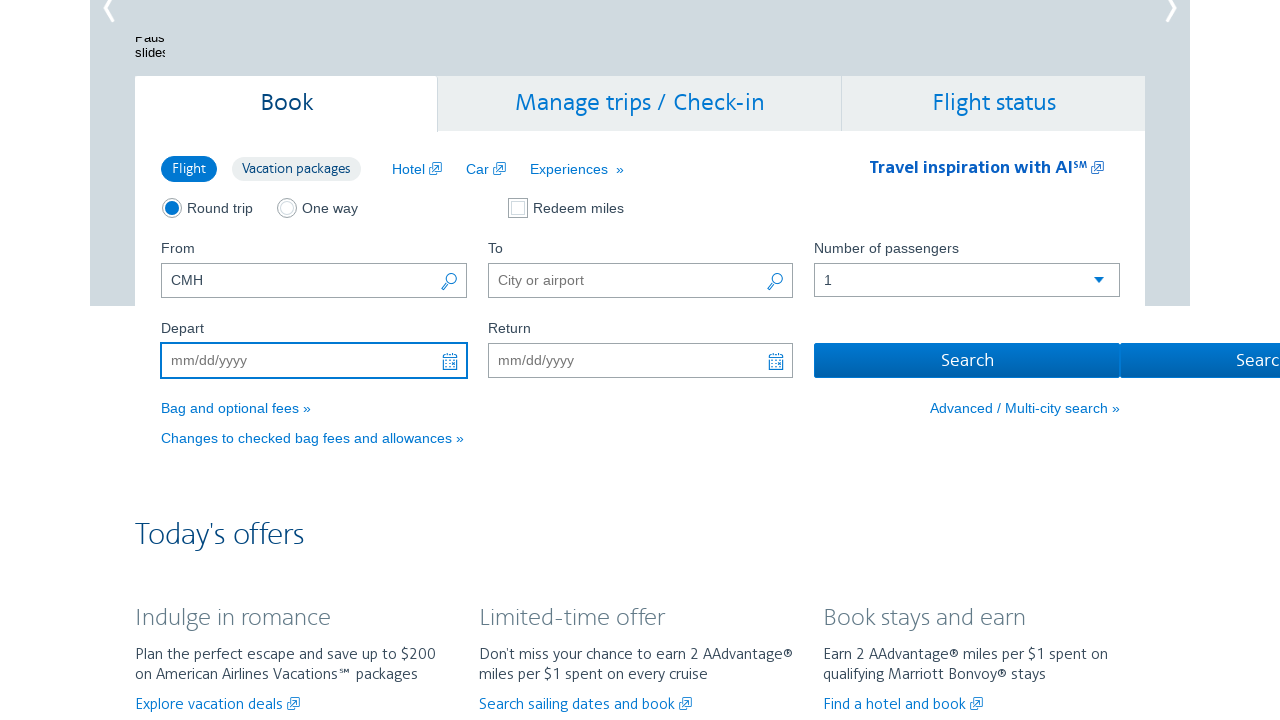